Navigates to the ConnectedIO homepage and verifies the page loads

Starting URL: https://www.connectedio.com/

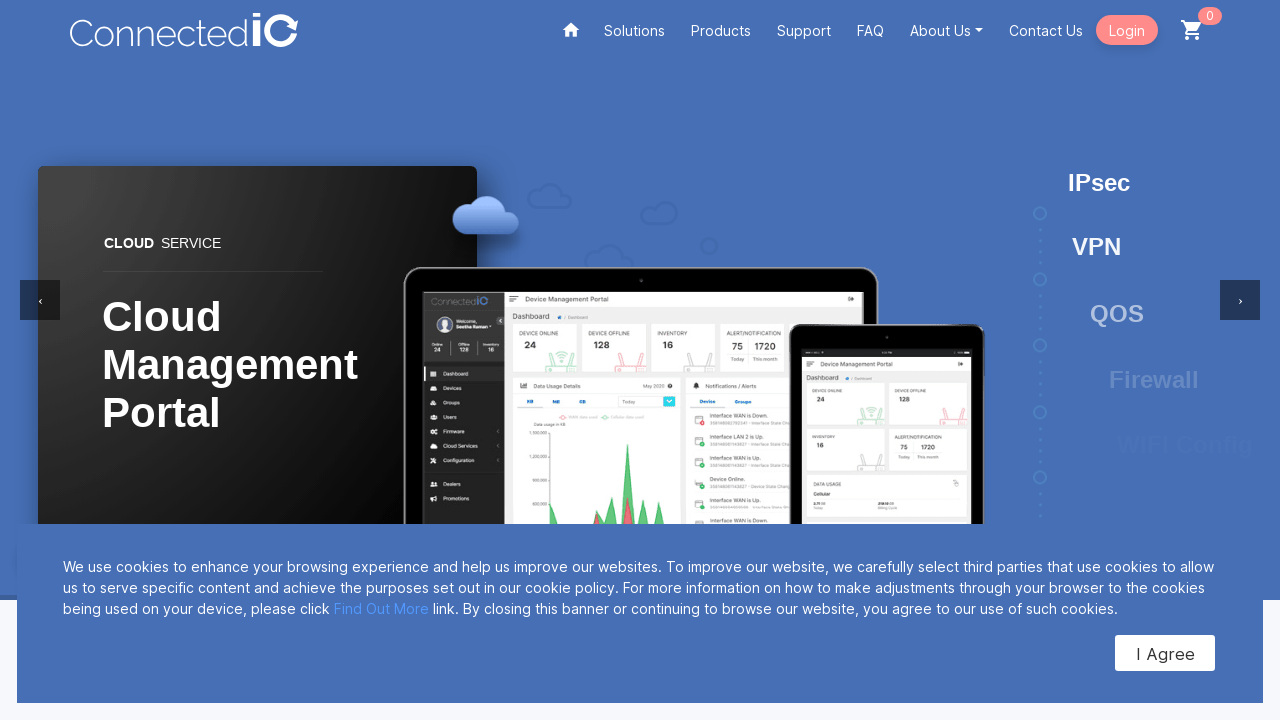

Navigated to ConnectedIO homepage and waited for DOM to load
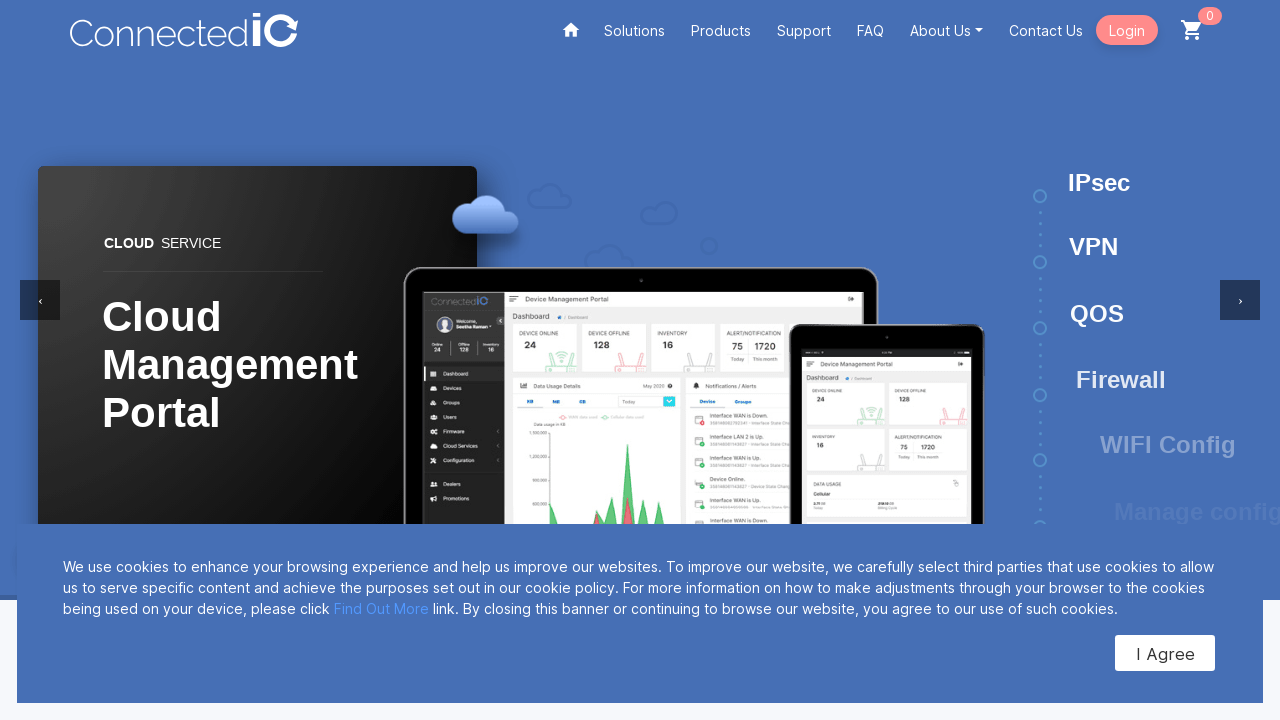

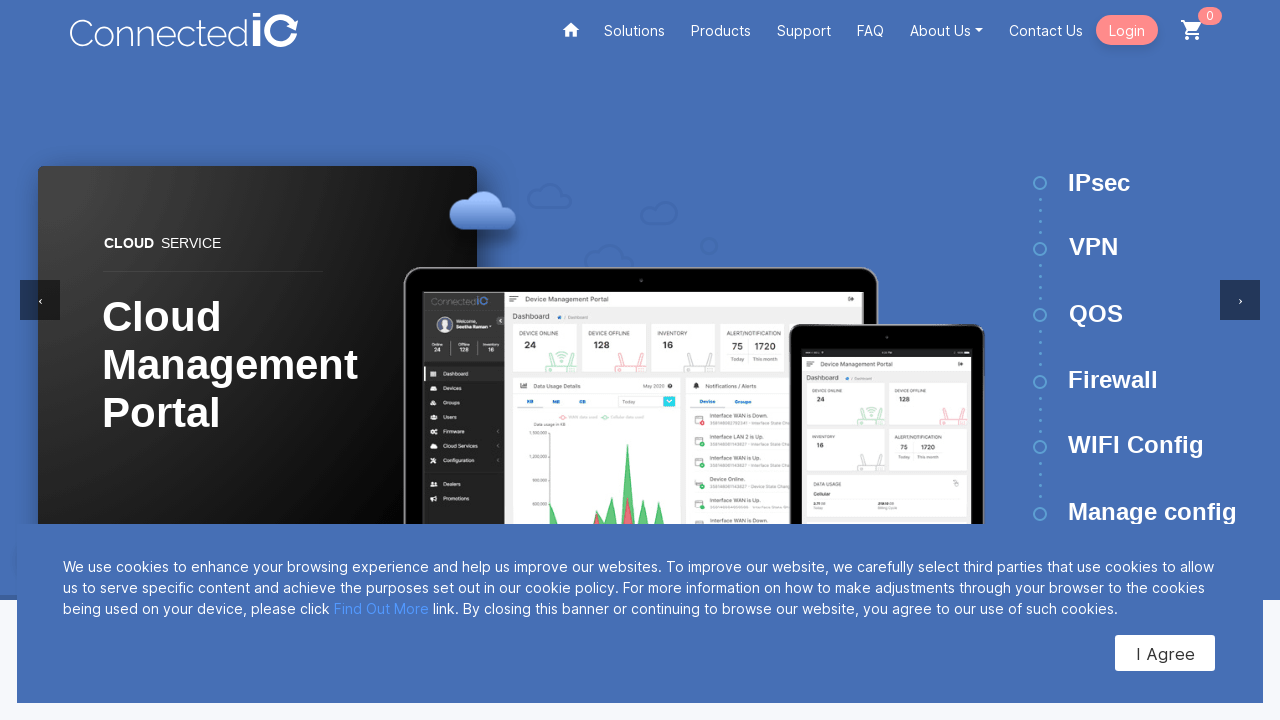